Tests browser window handling by clicking a link that opens a new window, switching to the new window, and verifying the page content displays "New Window" heading.

Starting URL: https://the-internet.herokuapp.com/windows

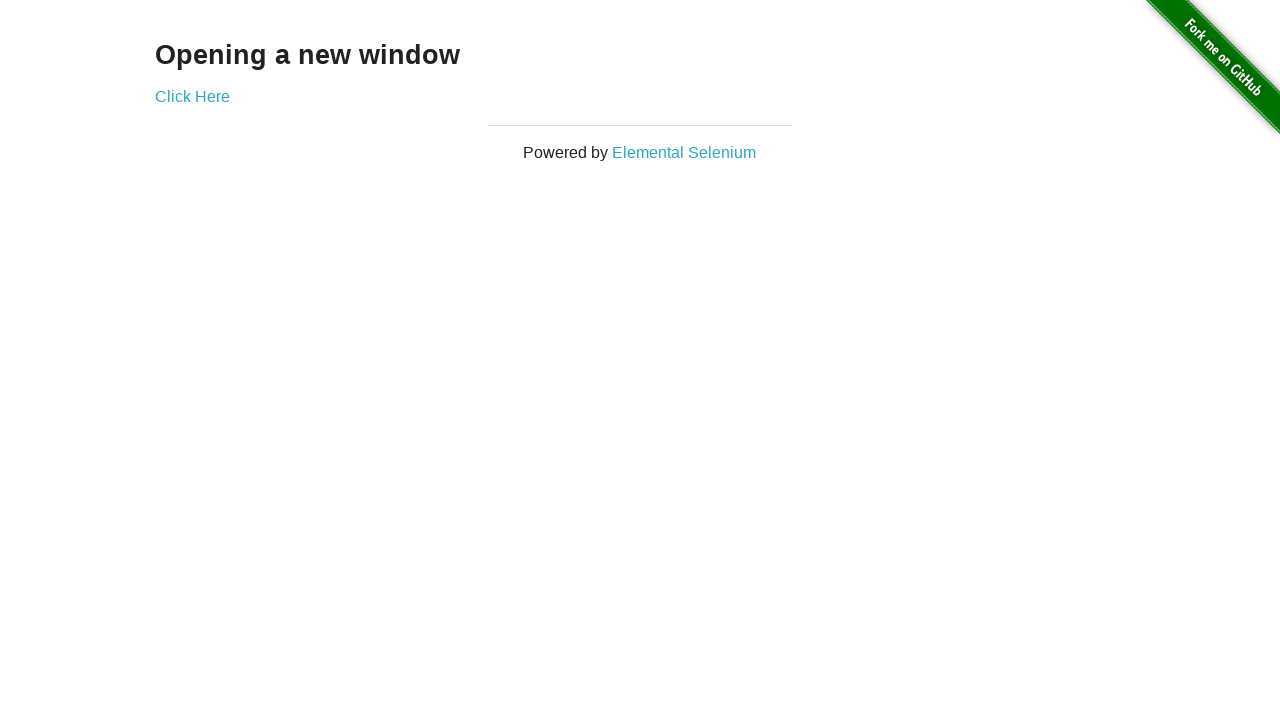

Clicked 'Click Here' link to open new window at (192, 96) on xpath=//*[contains(text(), 'Click Here')]
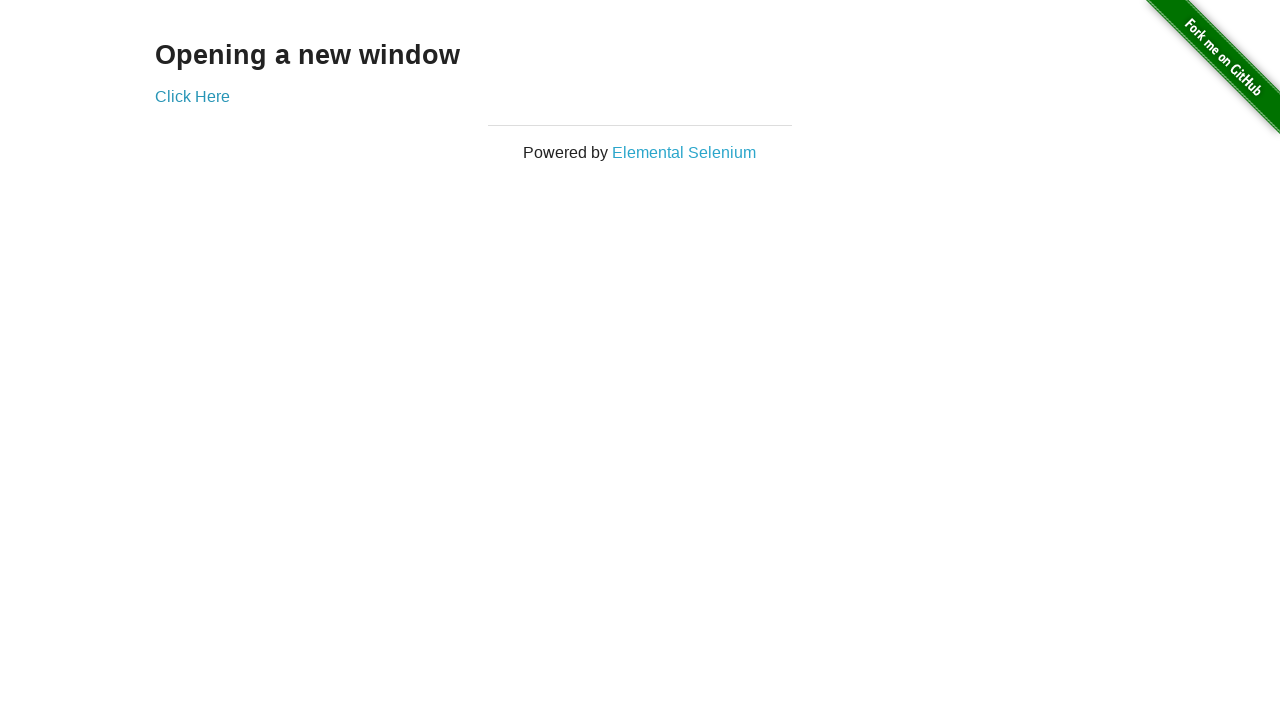

Captured new window/page object
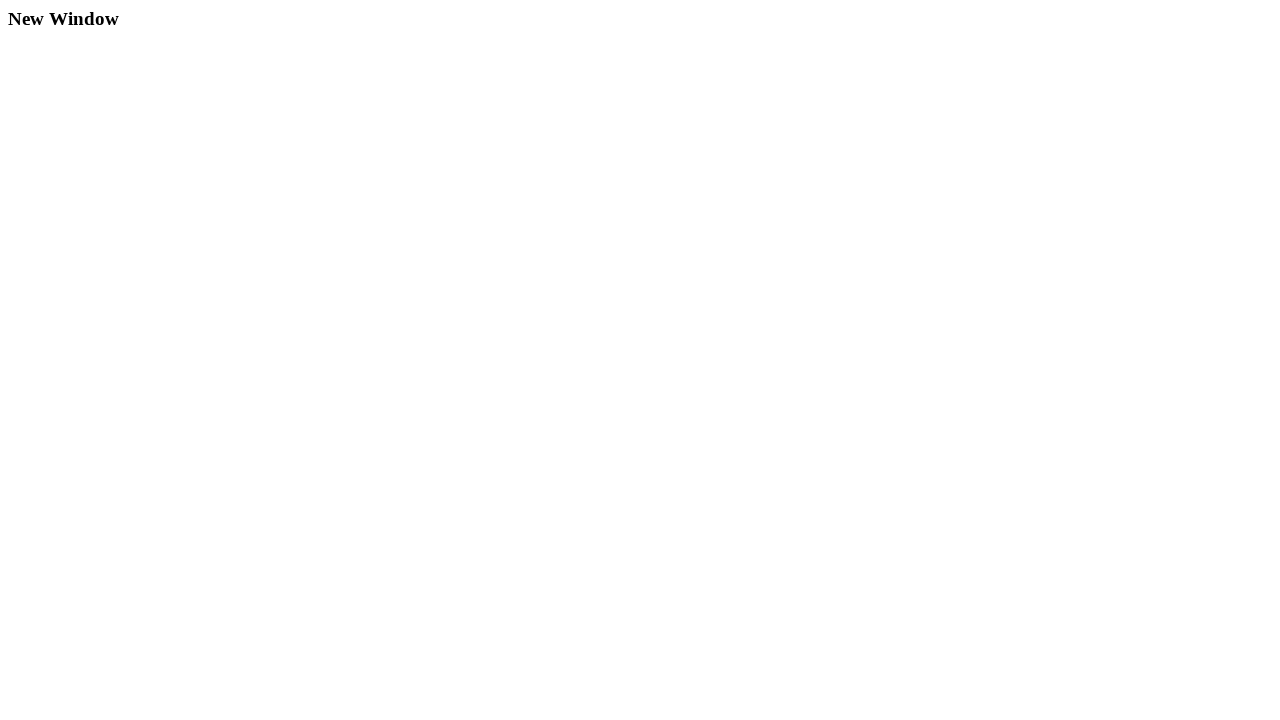

New window page loaded
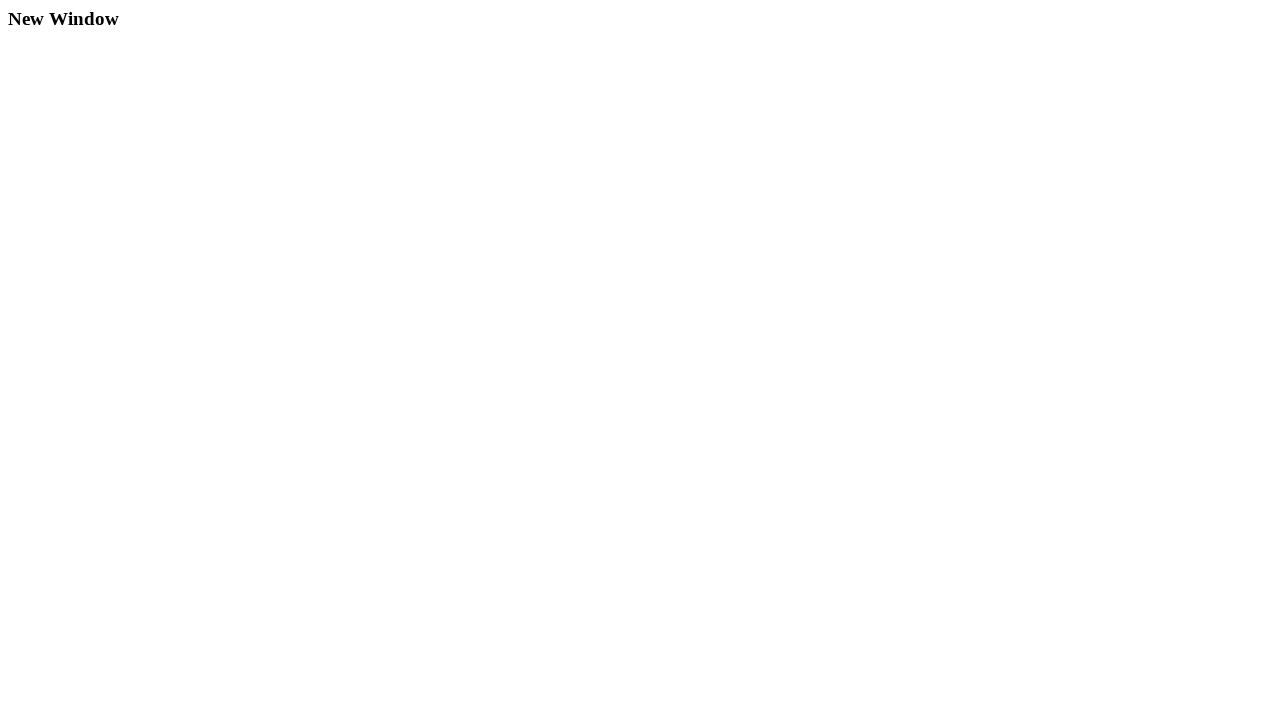

Verified new window title is 'New Window'
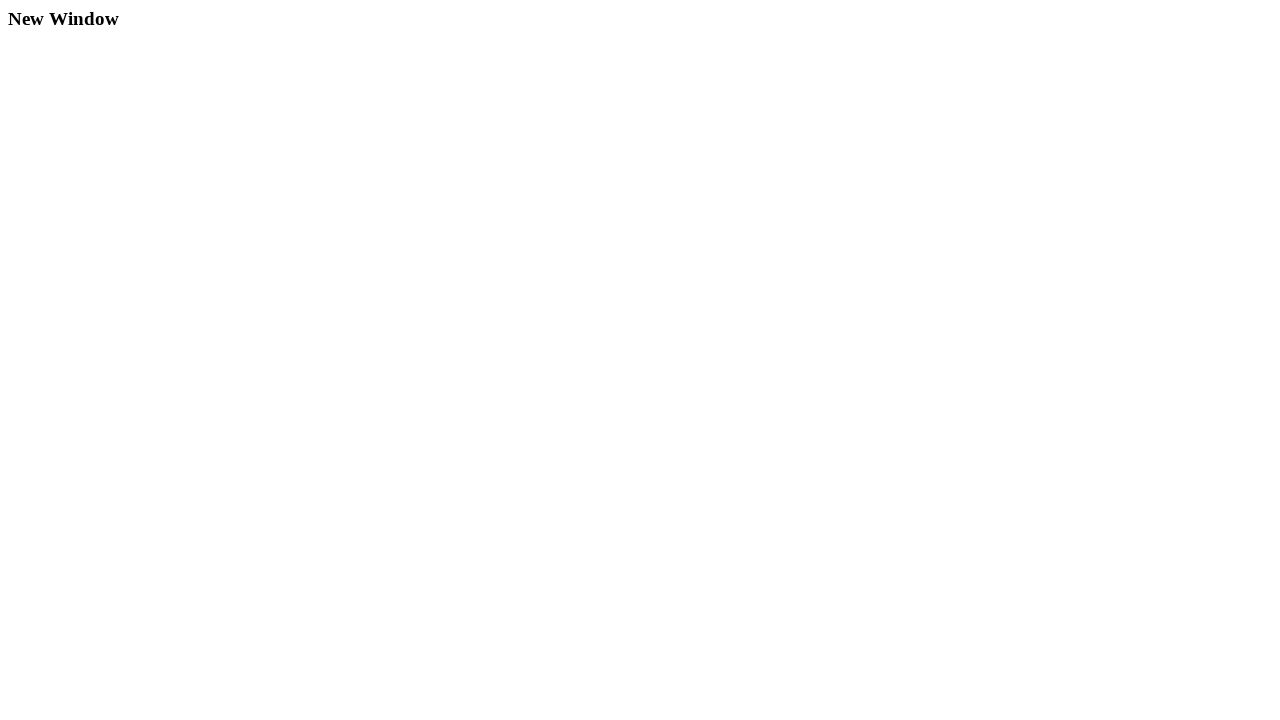

Retrieved heading text from new window: 'New Window'
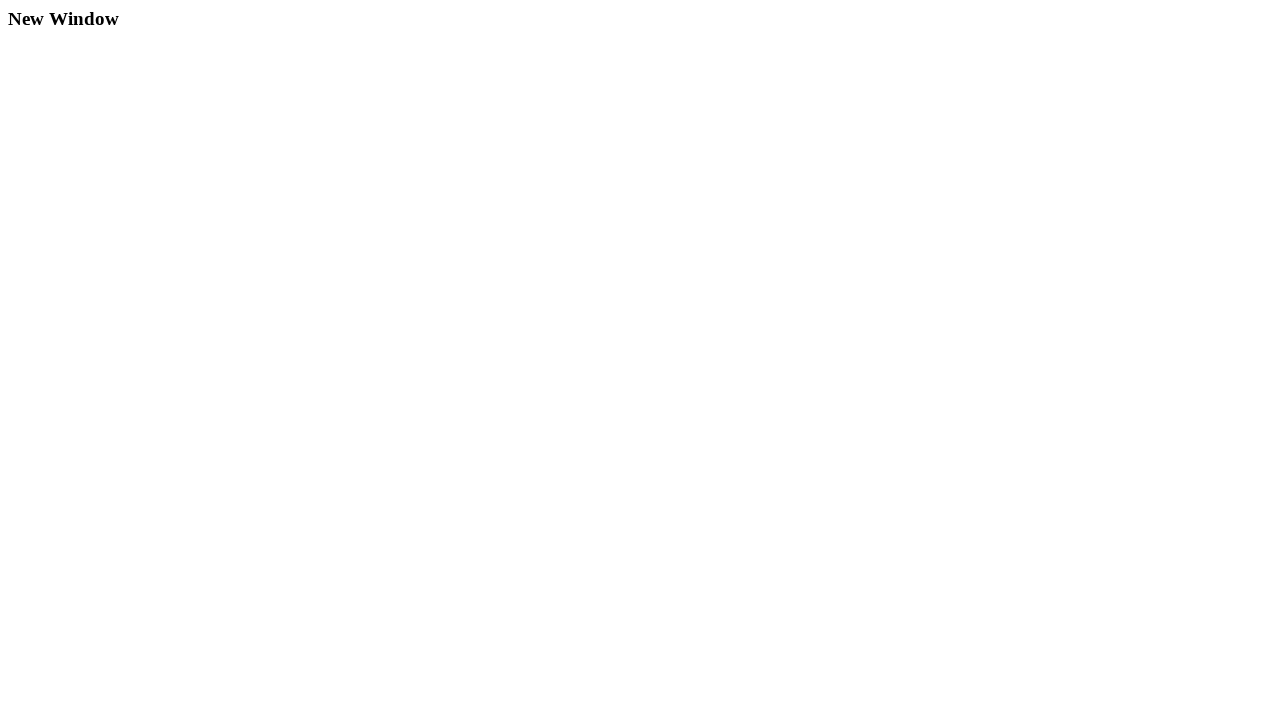

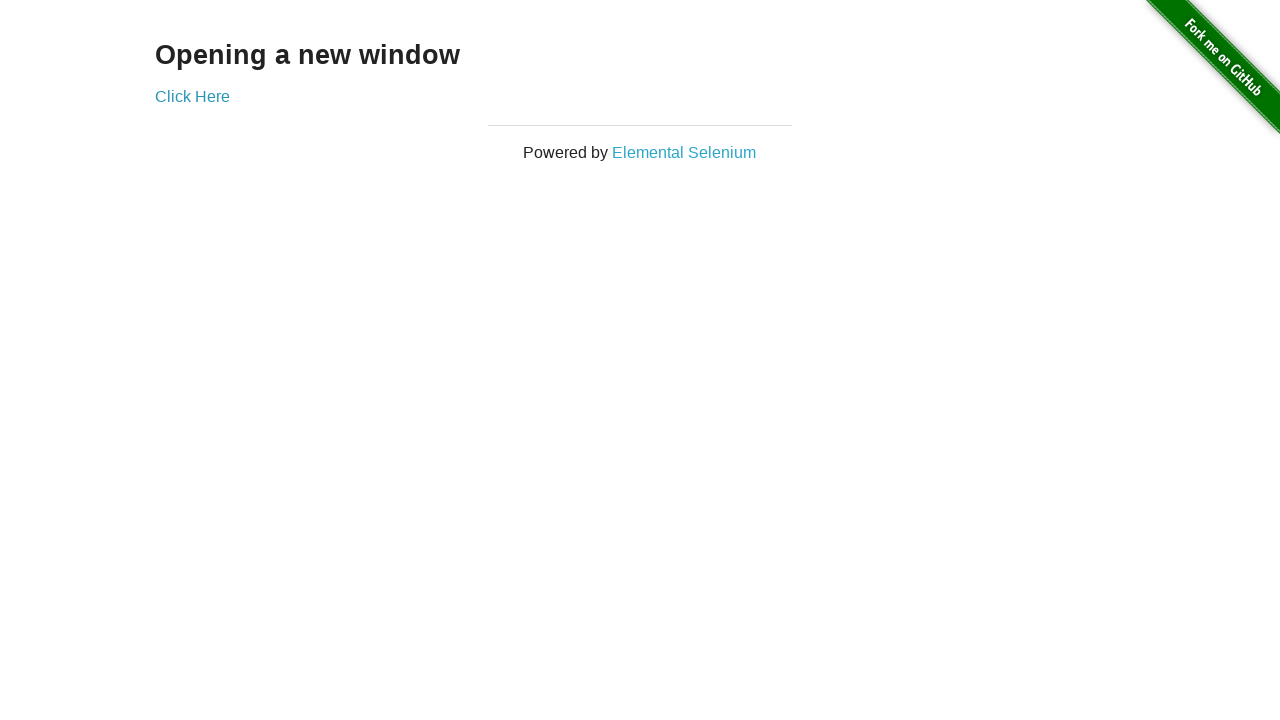